Tests checkbox interaction by clicking on the last 4 checkboxes on a test automation practice page

Starting URL: https://testautomationpractice.blogspot.com/

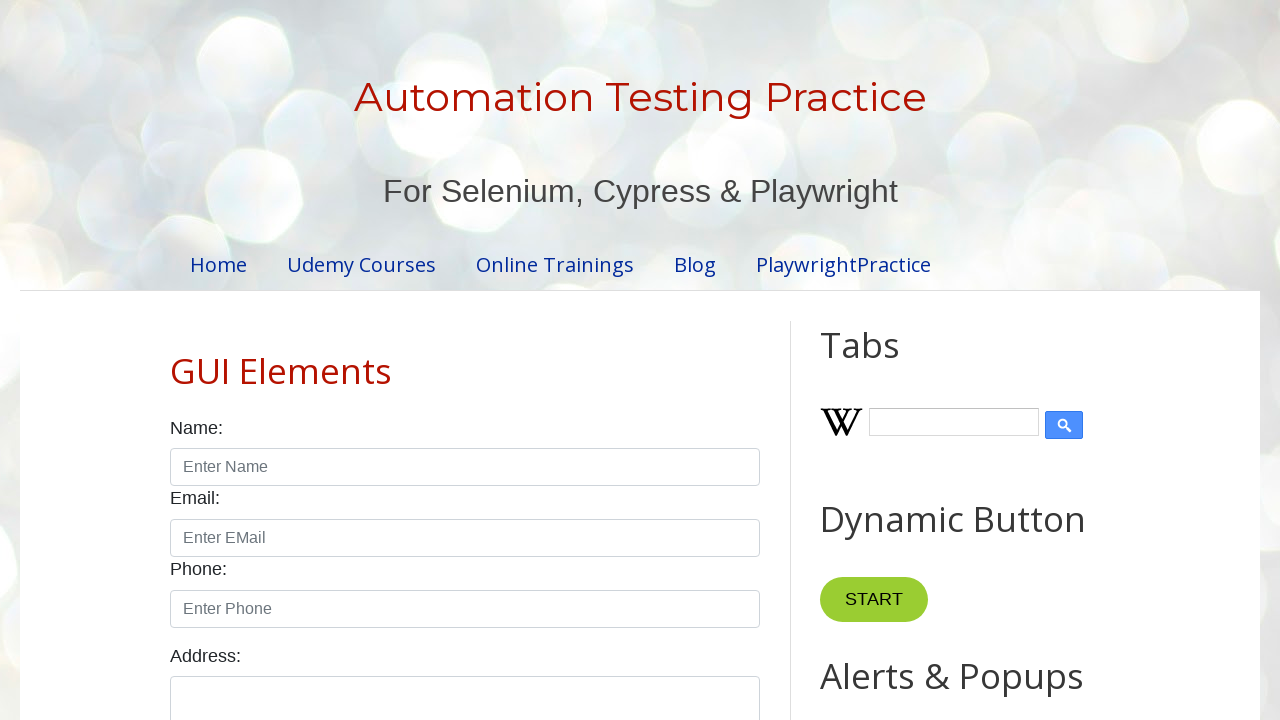

Located all checkboxes with class 'form-check-input'
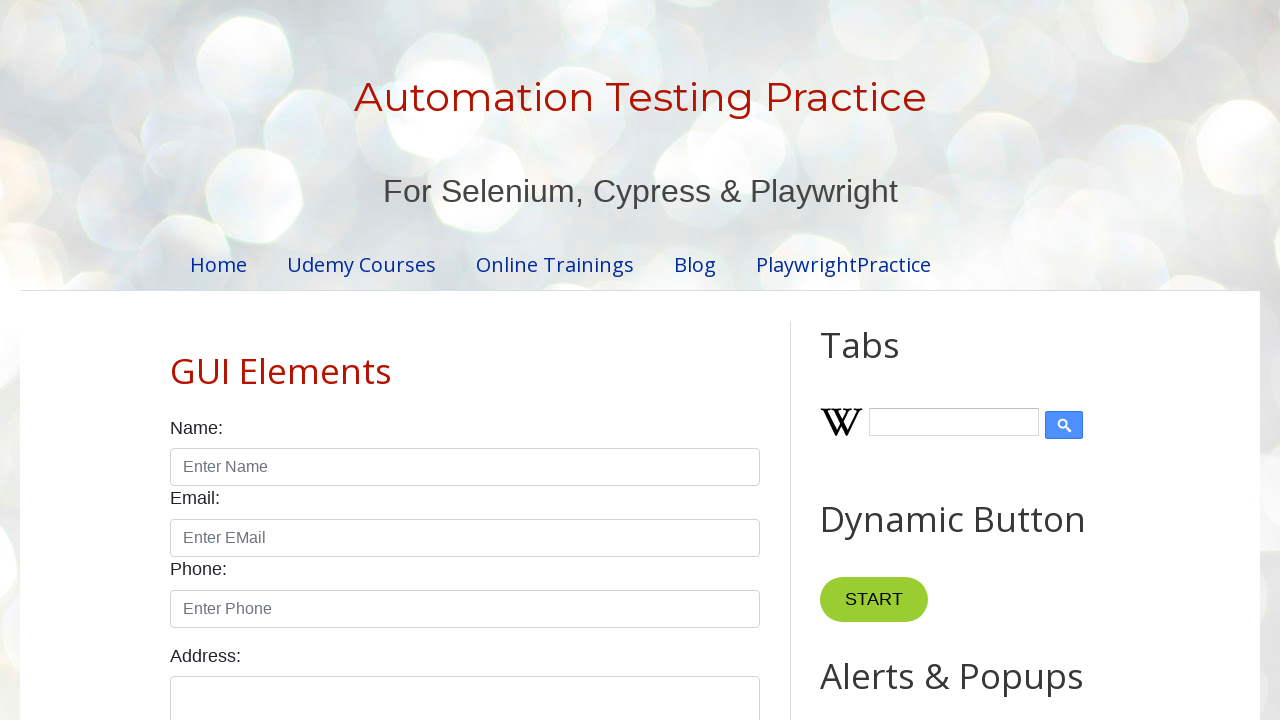

First checkbox is available and visible
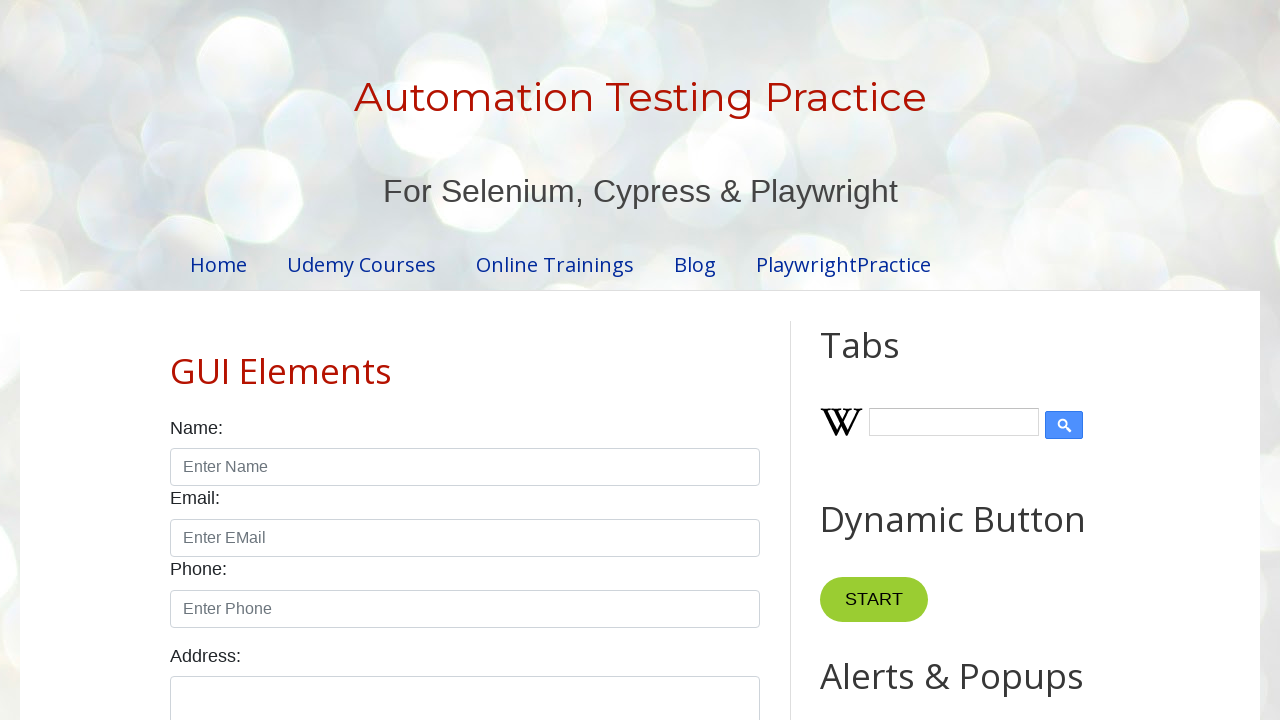

Found 7 total checkboxes on the page
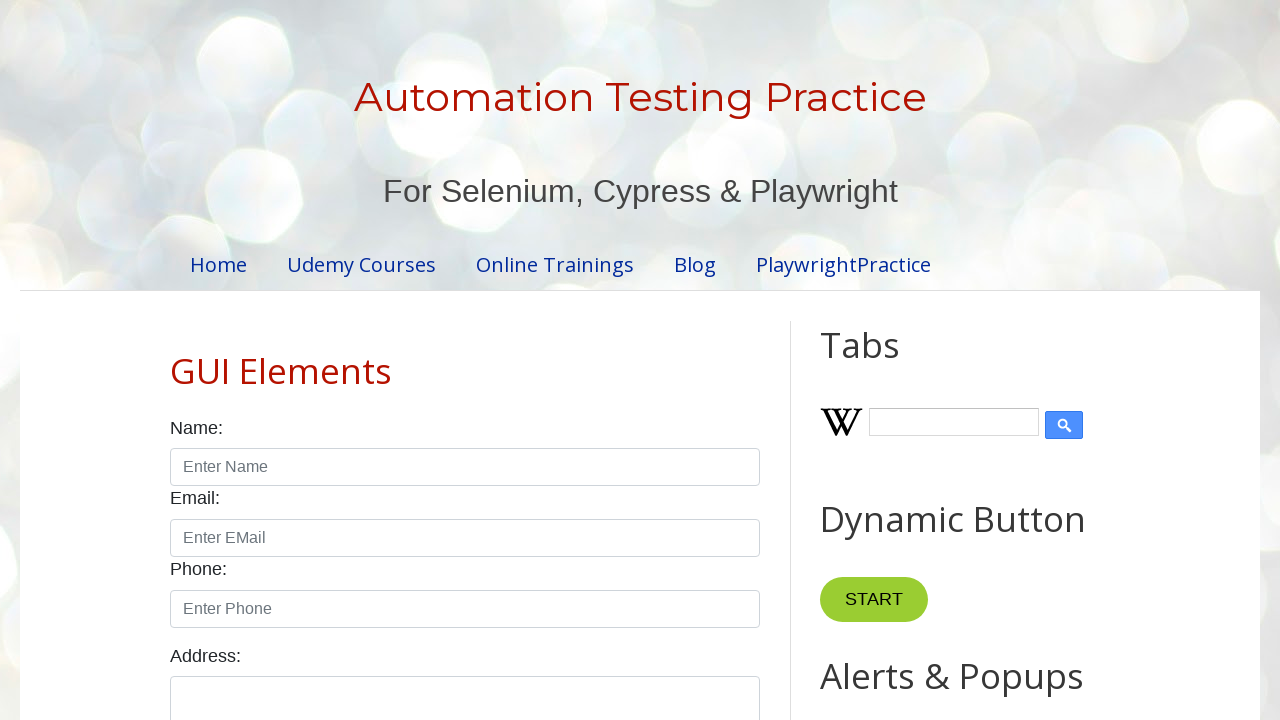

Clicked checkbox at index 3 (last 4 checkboxes) at (474, 360) on xpath=//input[@class='form-check-input' and @type='checkbox'] >> nth=3
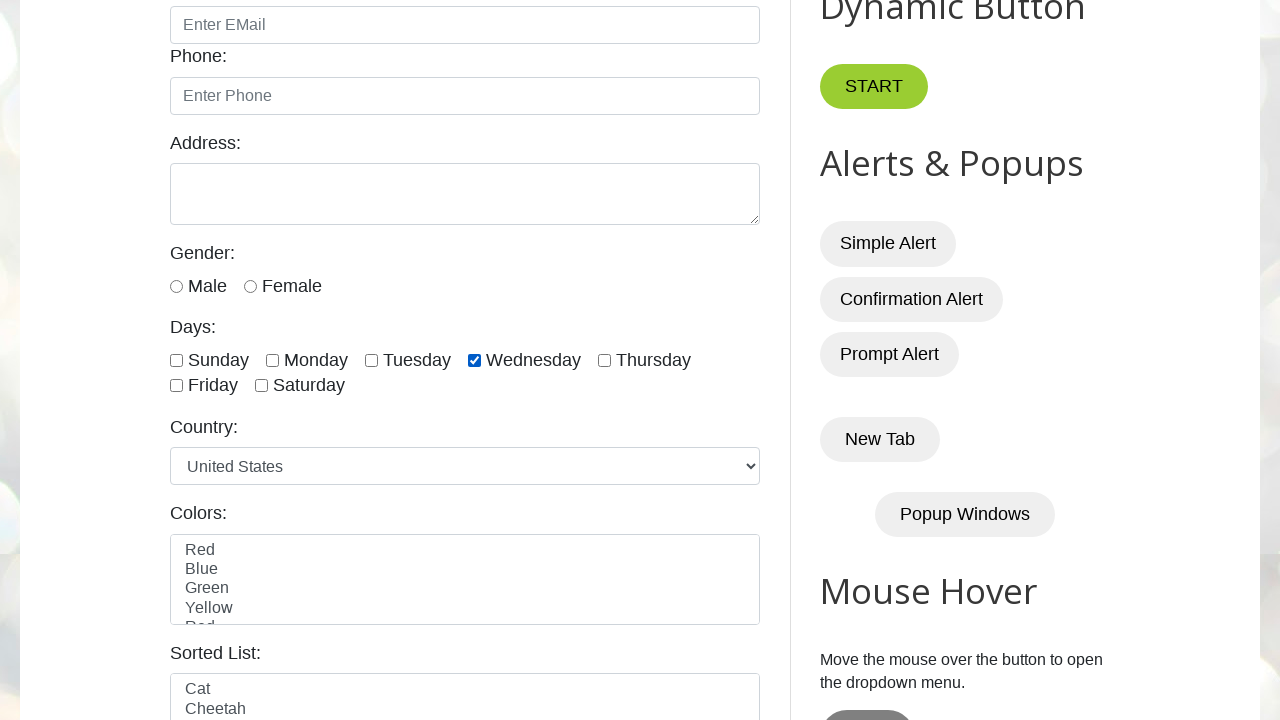

Clicked checkbox at index 4 (last 4 checkboxes) at (604, 360) on xpath=//input[@class='form-check-input' and @type='checkbox'] >> nth=4
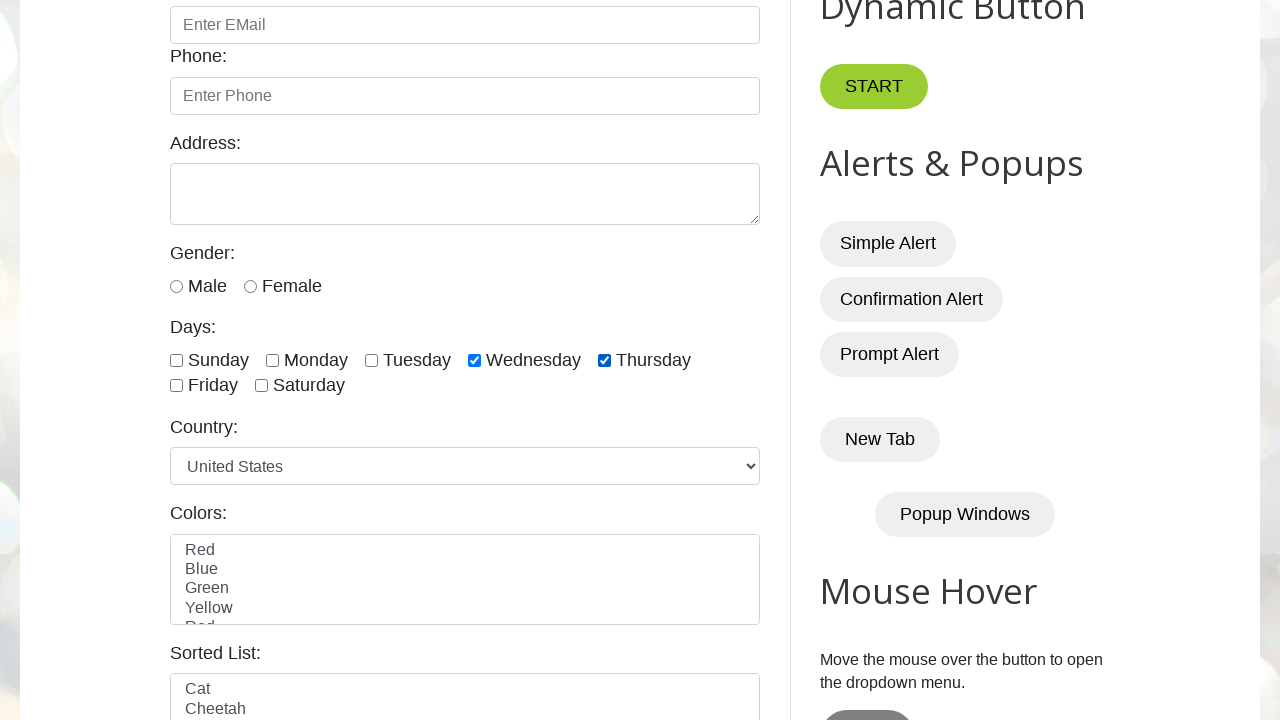

Clicked checkbox at index 5 (last 4 checkboxes) at (176, 386) on xpath=//input[@class='form-check-input' and @type='checkbox'] >> nth=5
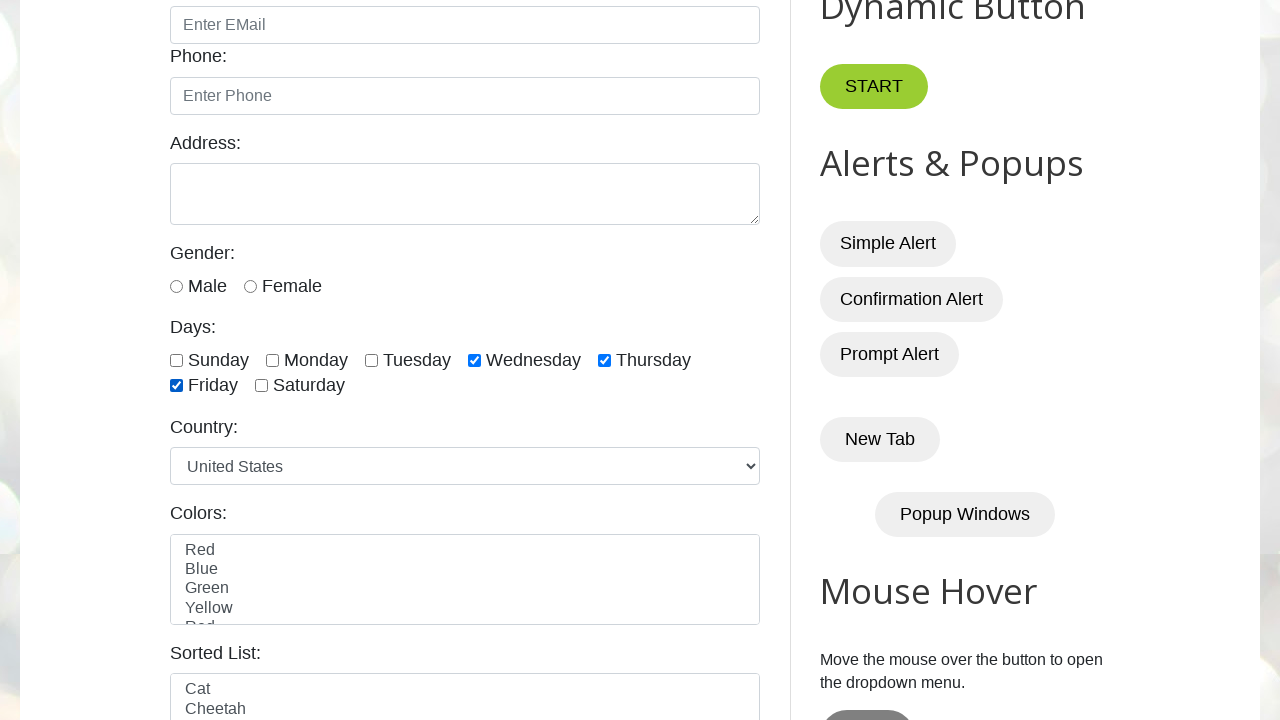

Clicked checkbox at index 6 (last 4 checkboxes) at (262, 386) on xpath=//input[@class='form-check-input' and @type='checkbox'] >> nth=6
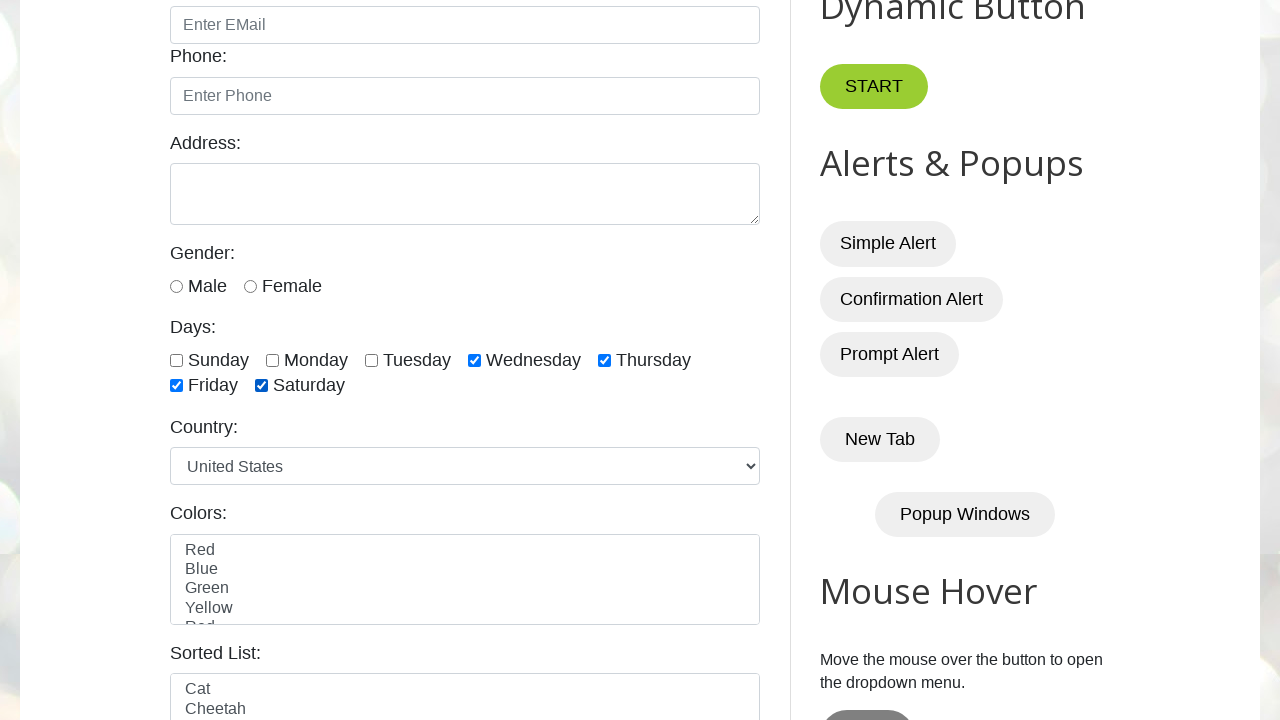

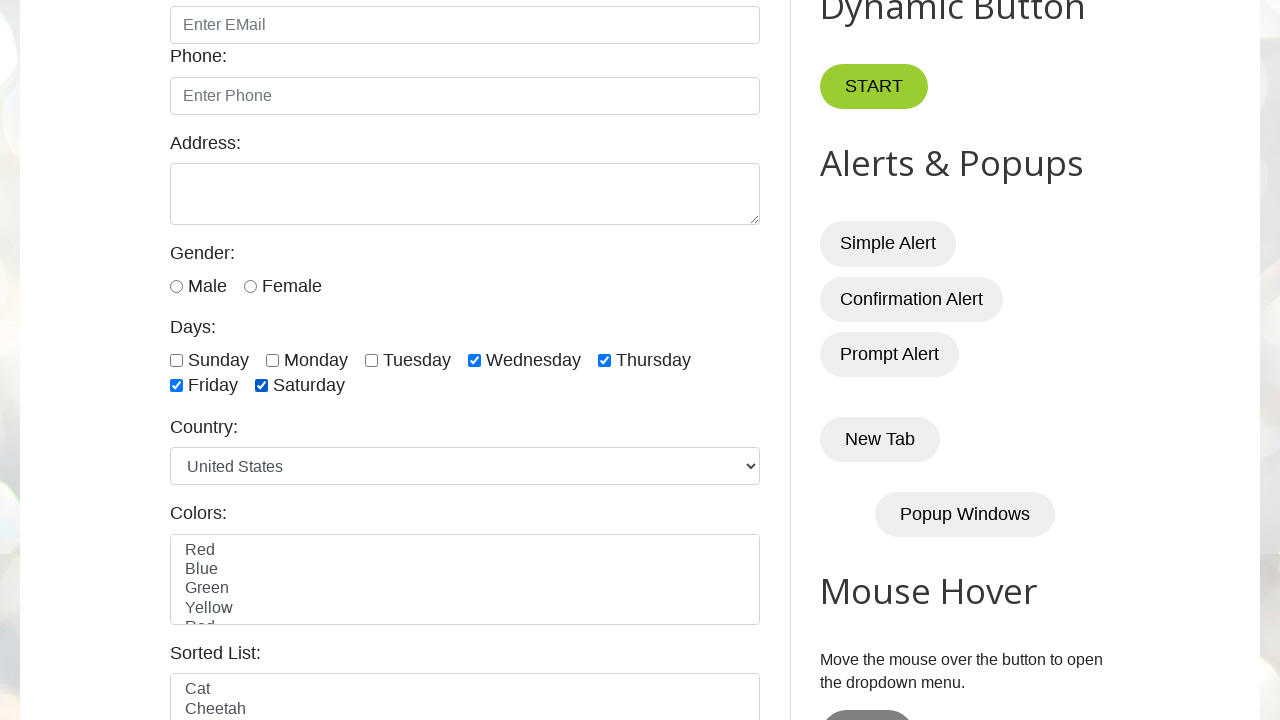